Tests date picker text input by directly typing a date (May 2, 1959) and verifying it's displayed correctly

Starting URL: https://kristinek.github.io/site/examples/actions

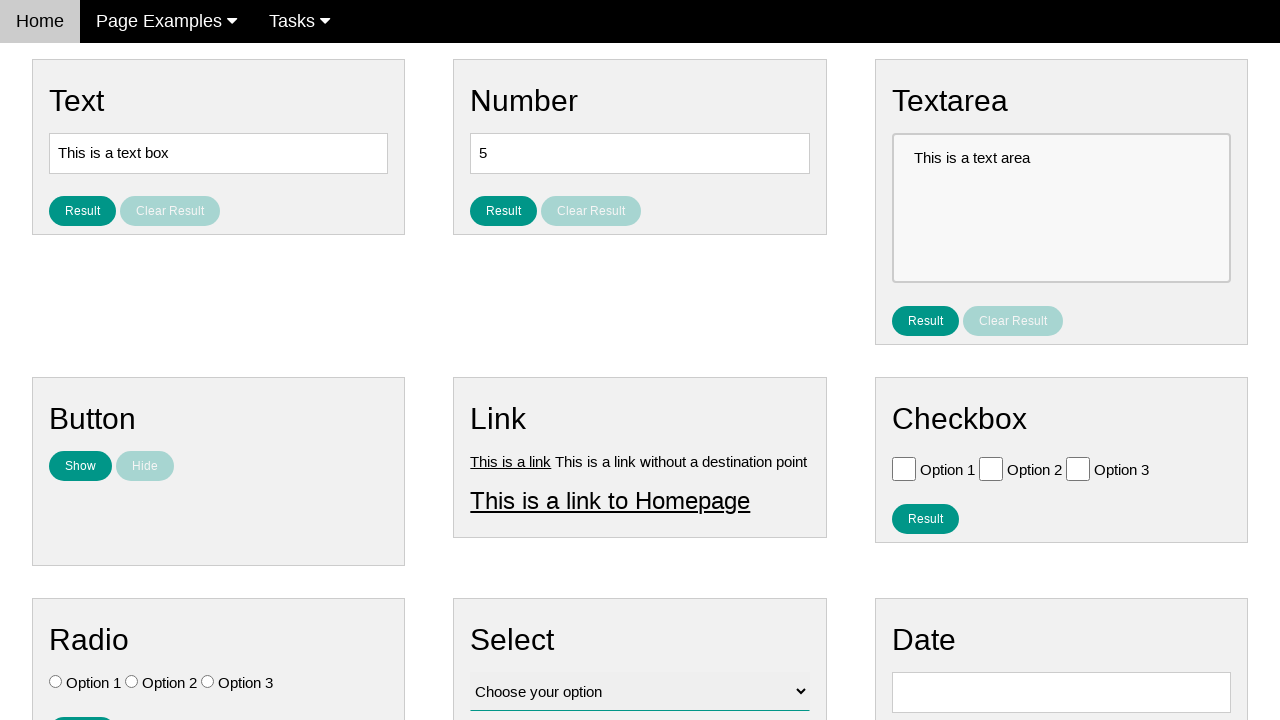

Filled date picker text box with '05/02/1959' on #vfb-8
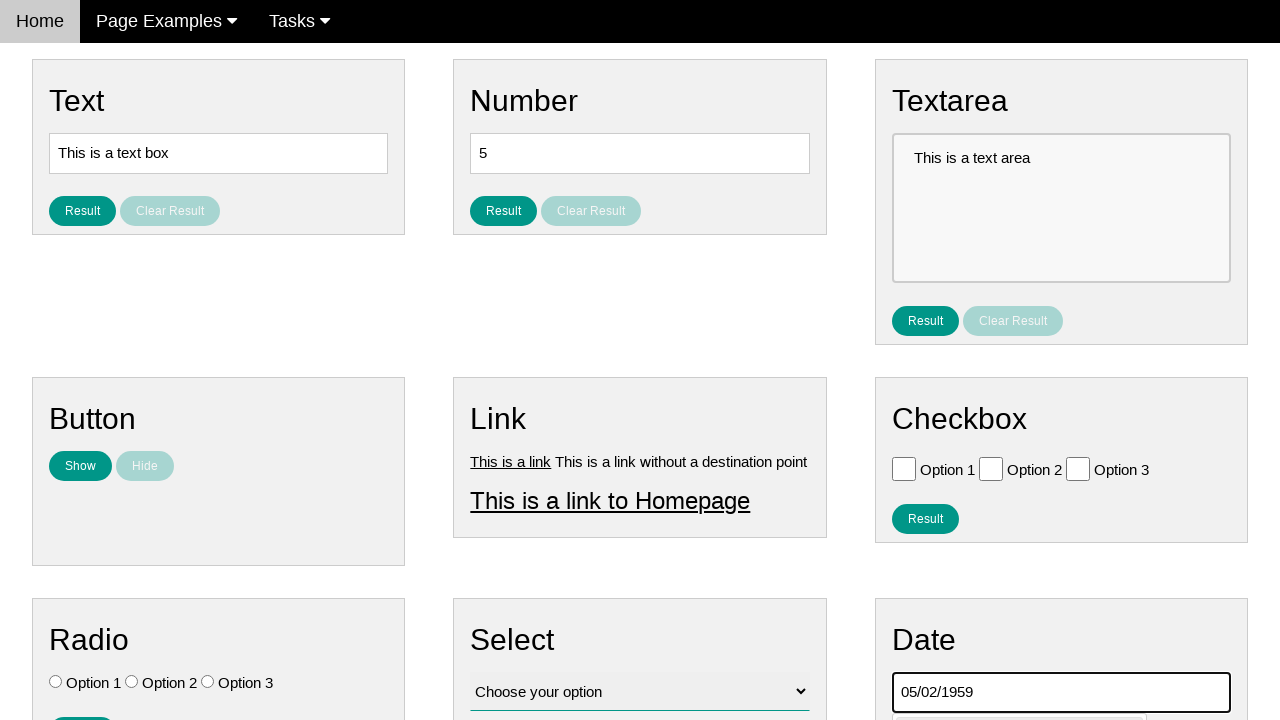

Clicked heading to close calendar widget at (1061, 640) on xpath=/html/body/div[4]/div[3]/div/h2
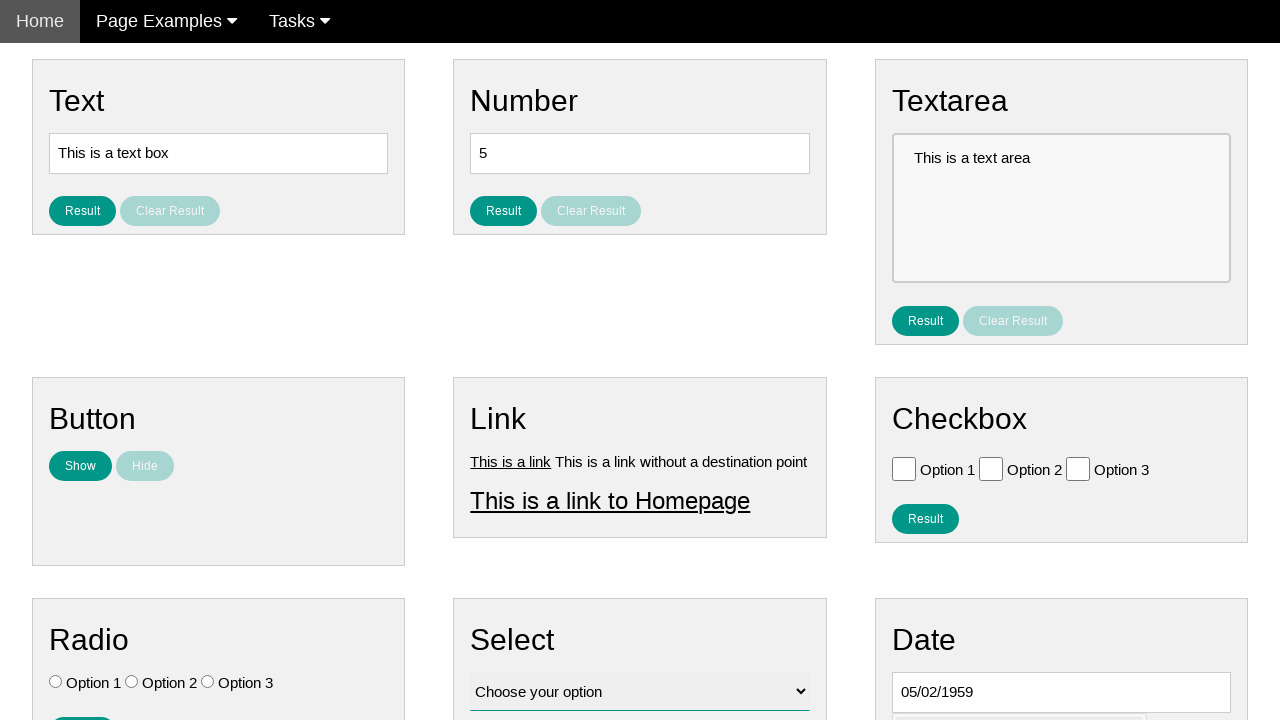

Clicked result button to submit date at (925, 425) on #result_button_date
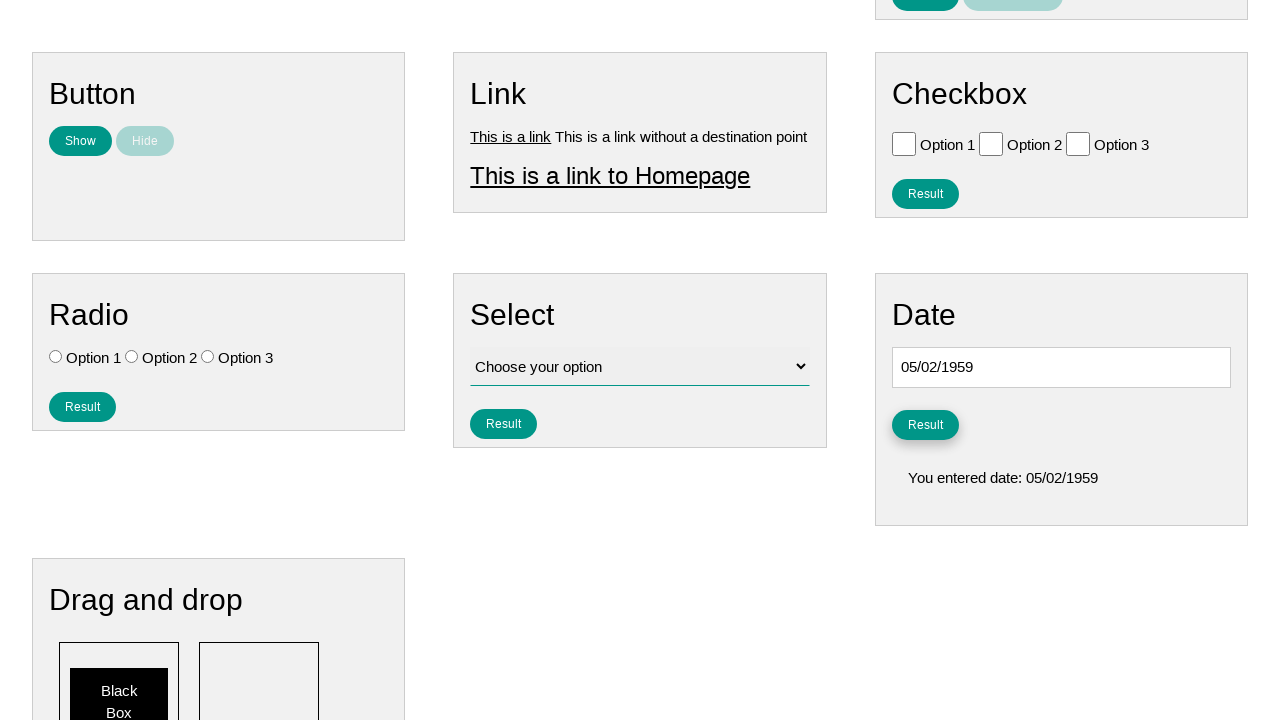

Result date element appeared on page
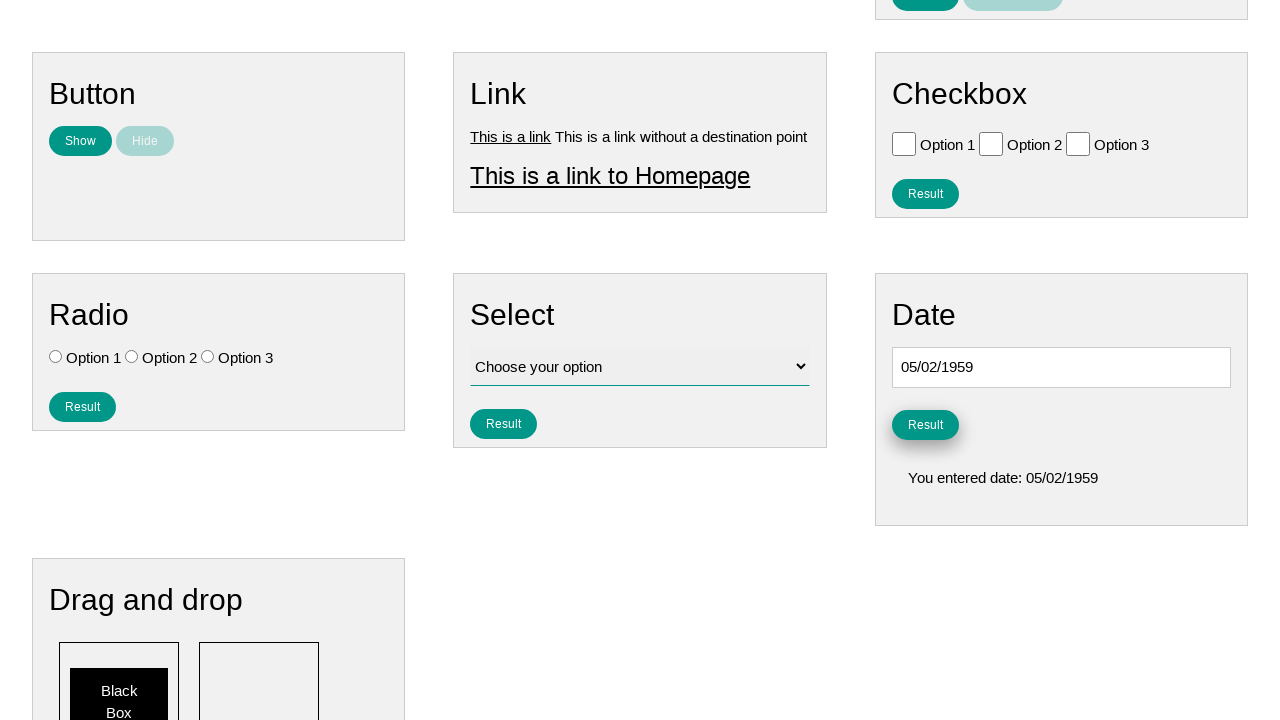

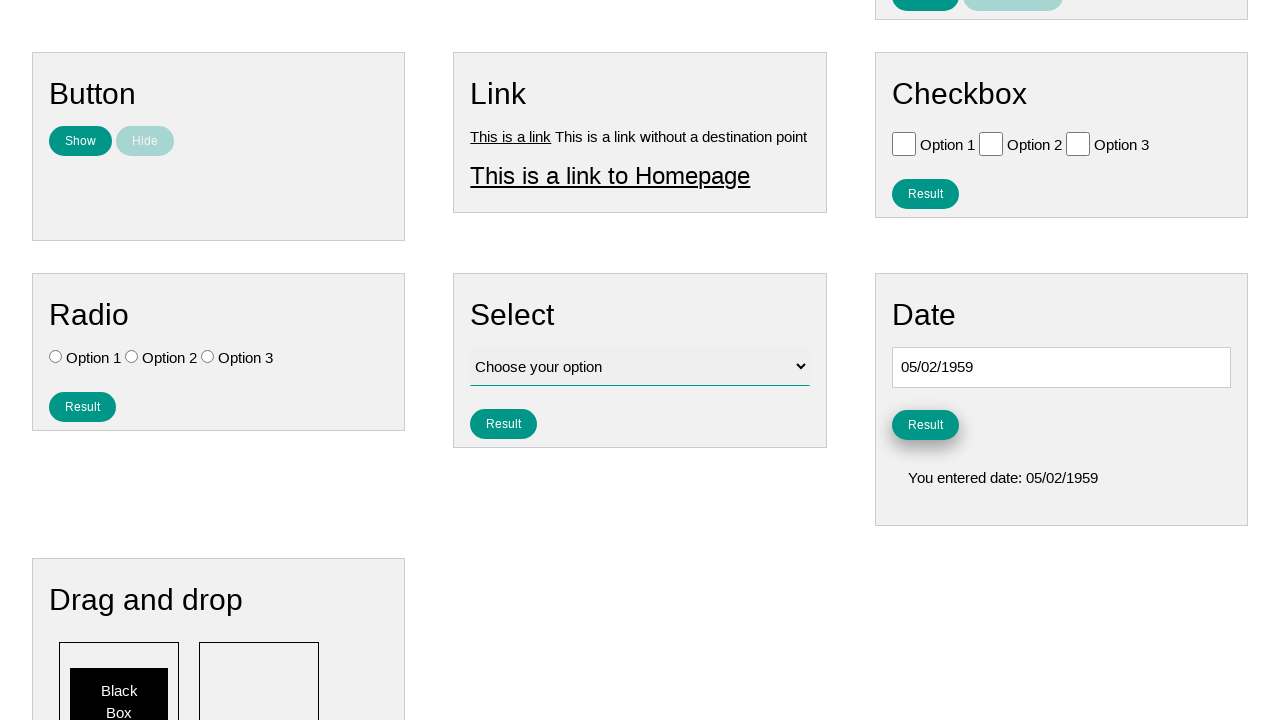